Tests radio button functionality on an automation practice page by clicking three different radio button options in sequence

Starting URL: https://rahulshettyacademy.com/AutomationPractice/

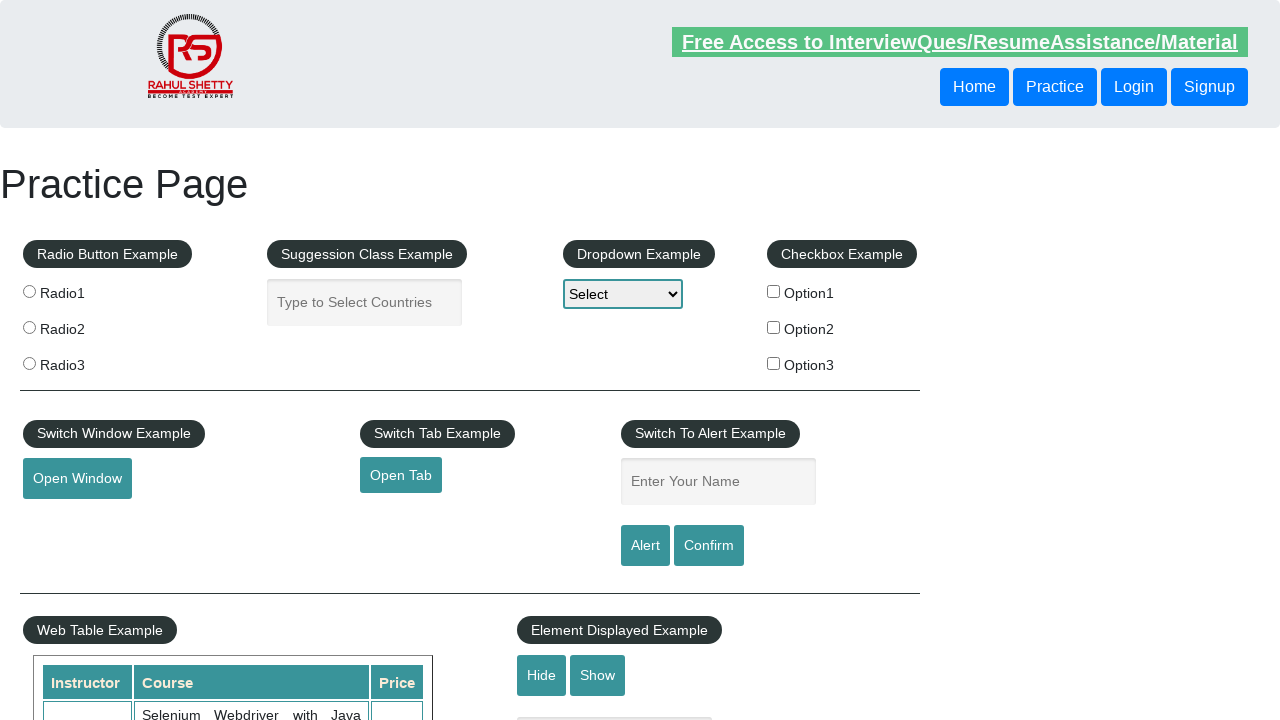

Clicked first radio button (radio1) at (29, 291) on xpath=//input[@value='radio1']
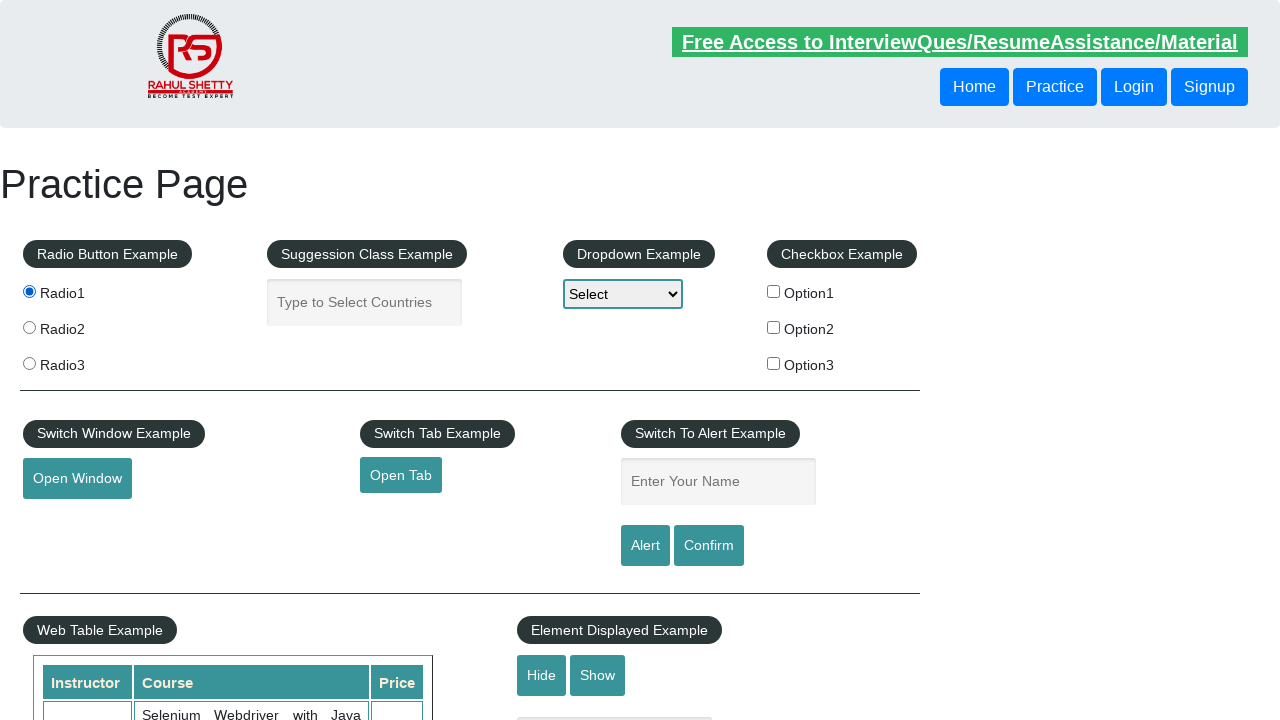

Waited 2 seconds before next radio button click
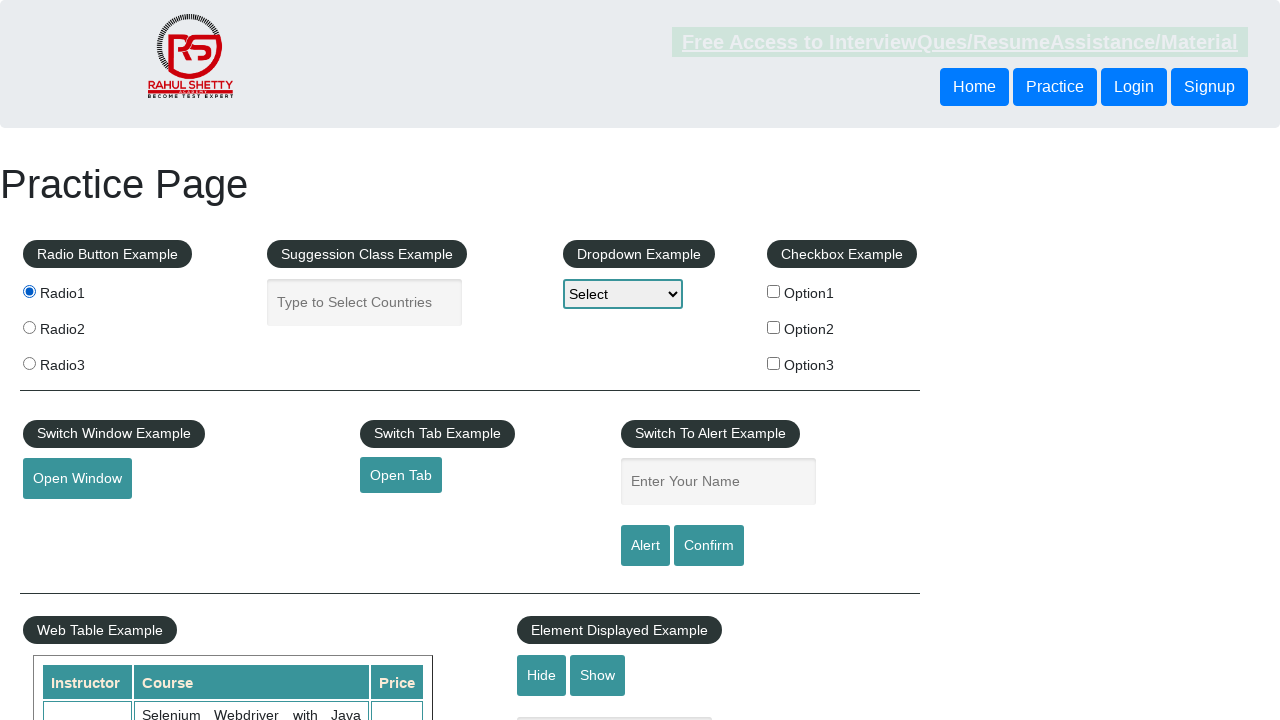

Clicked second radio button (radio2) at (29, 327) on xpath=//*[contains(@value,'radio2')]
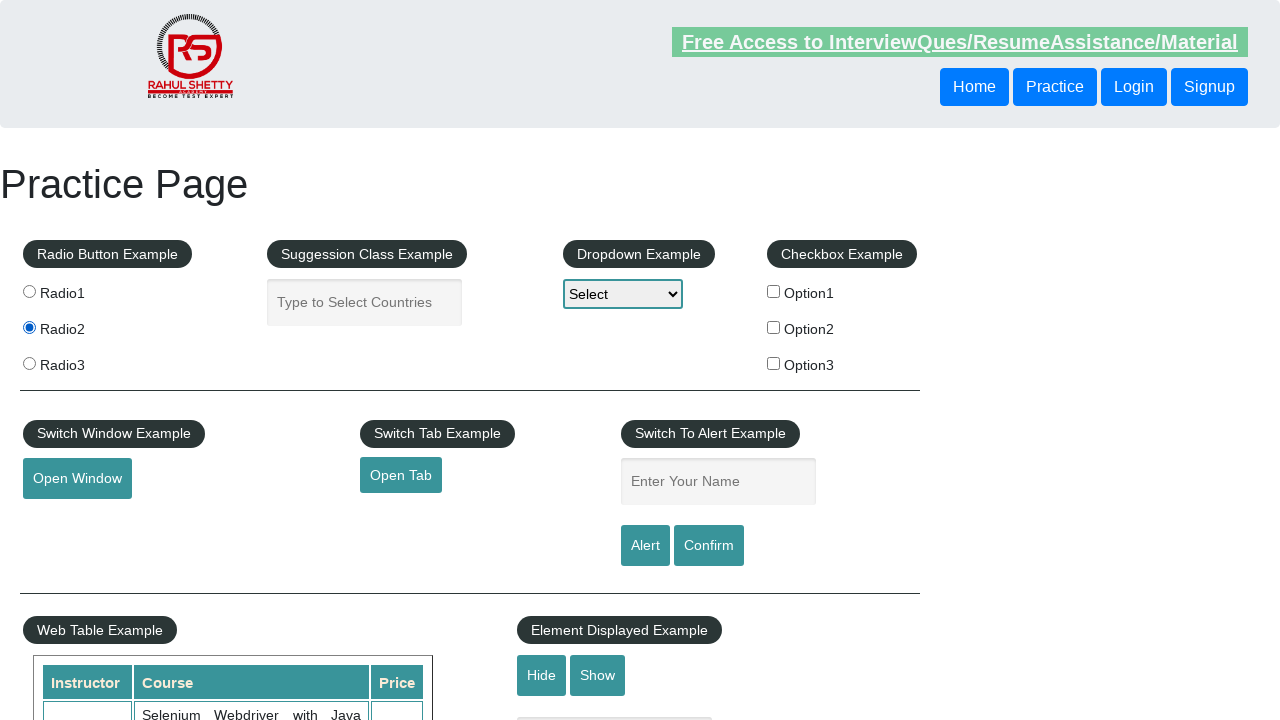

Waited 2 seconds before next radio button click
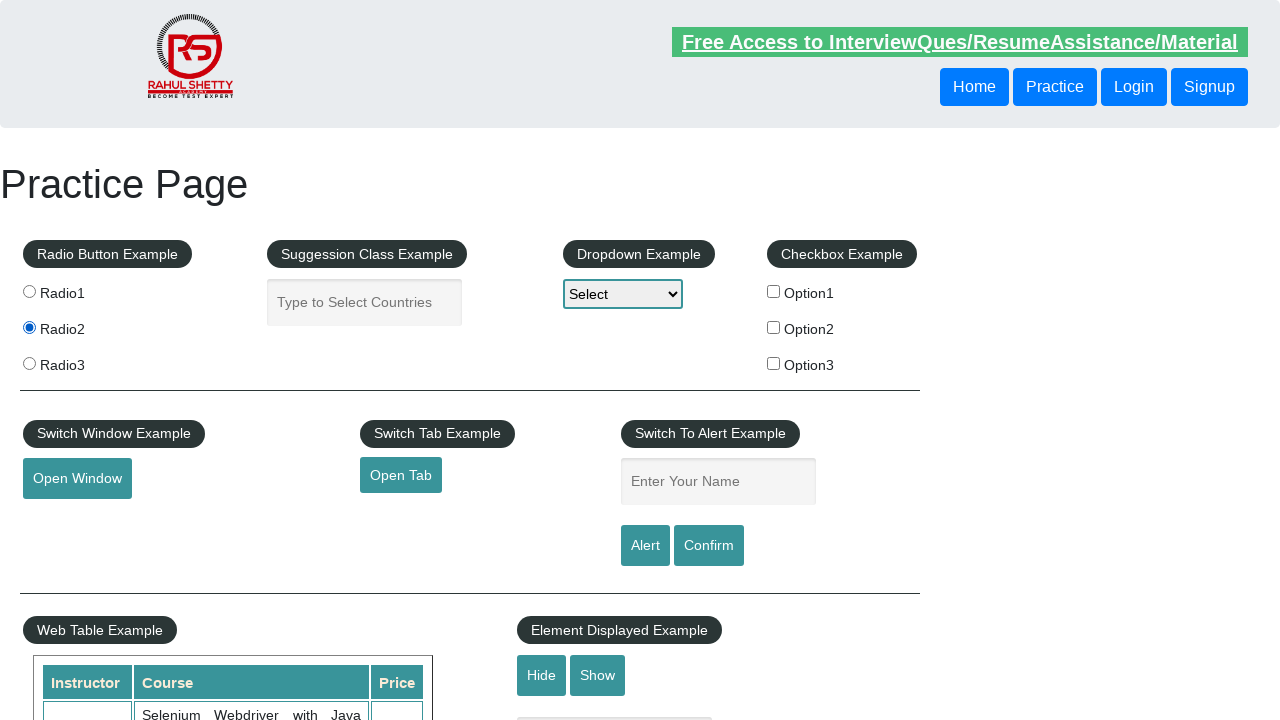

Clicked third radio button (radio3) at (29, 363) on xpath=//*[starts-with(@value,'radio3')]
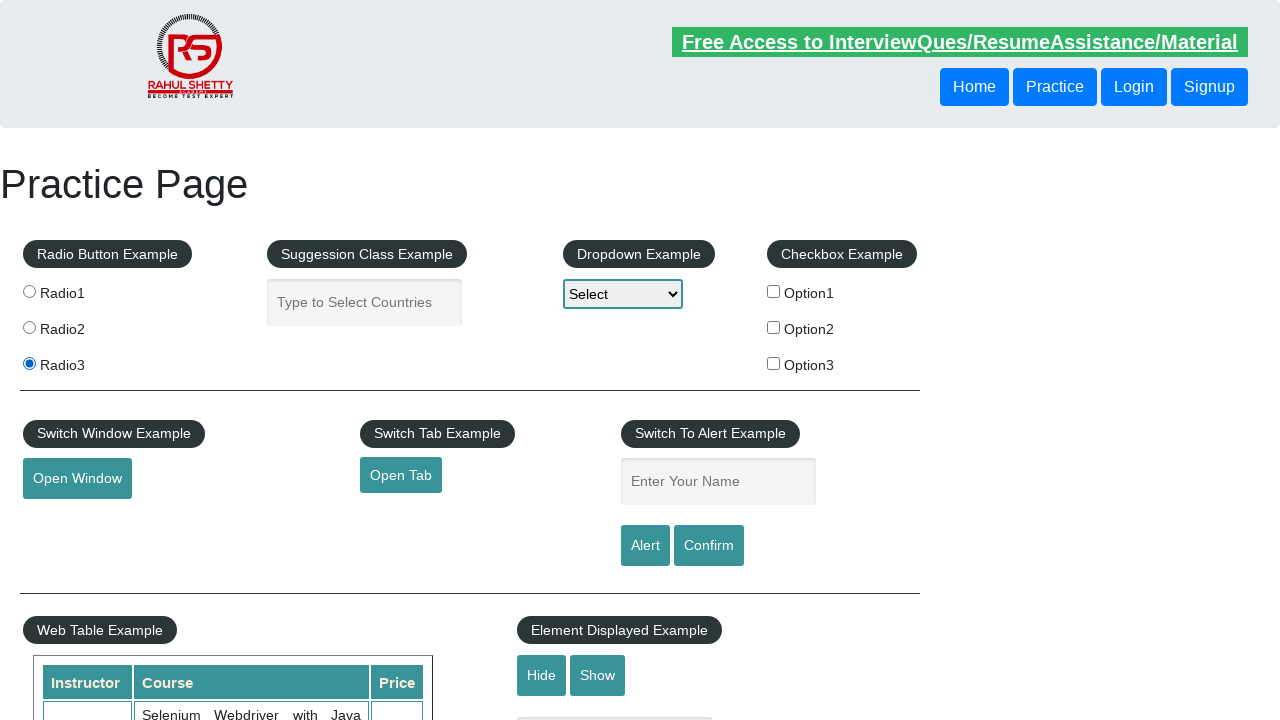

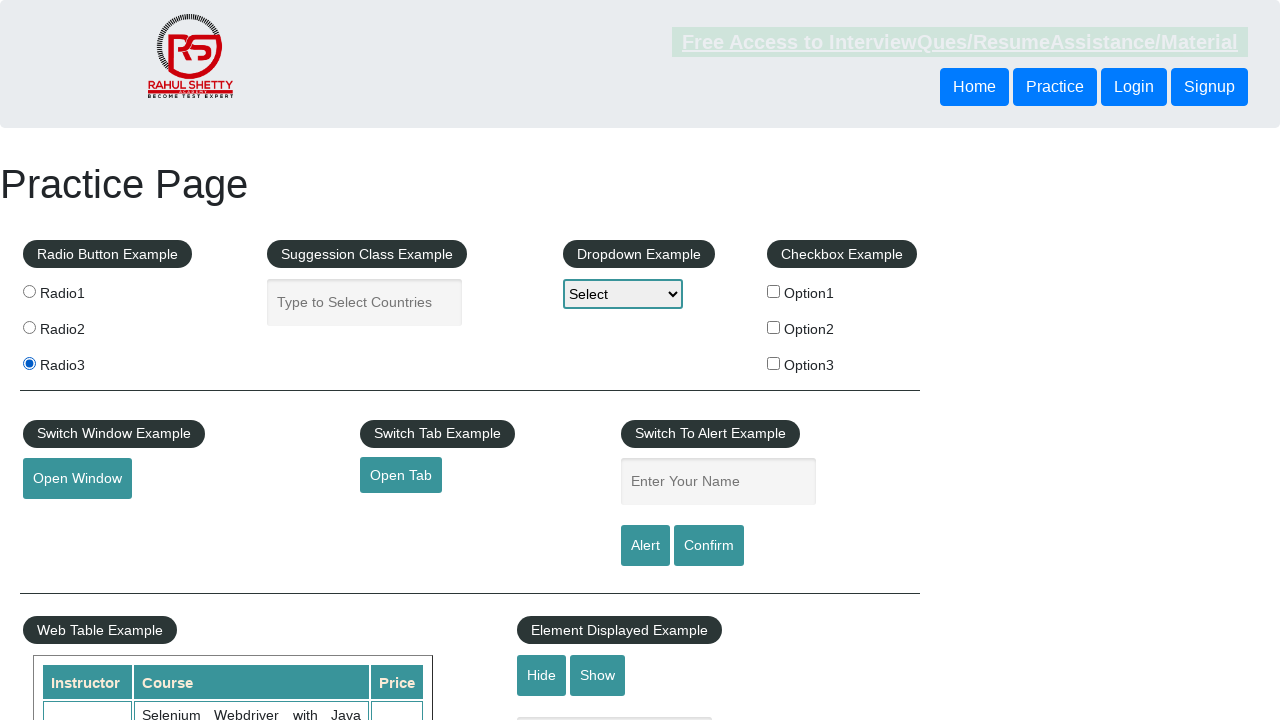